Navigates to a user profile page on Quest Games Reversi and verifies that the user's record information (Rating, Rank, Win/Loss, Streak) is displayed.

Starting URL: http://questgames.net/reversi1/#user/formosa_slosi

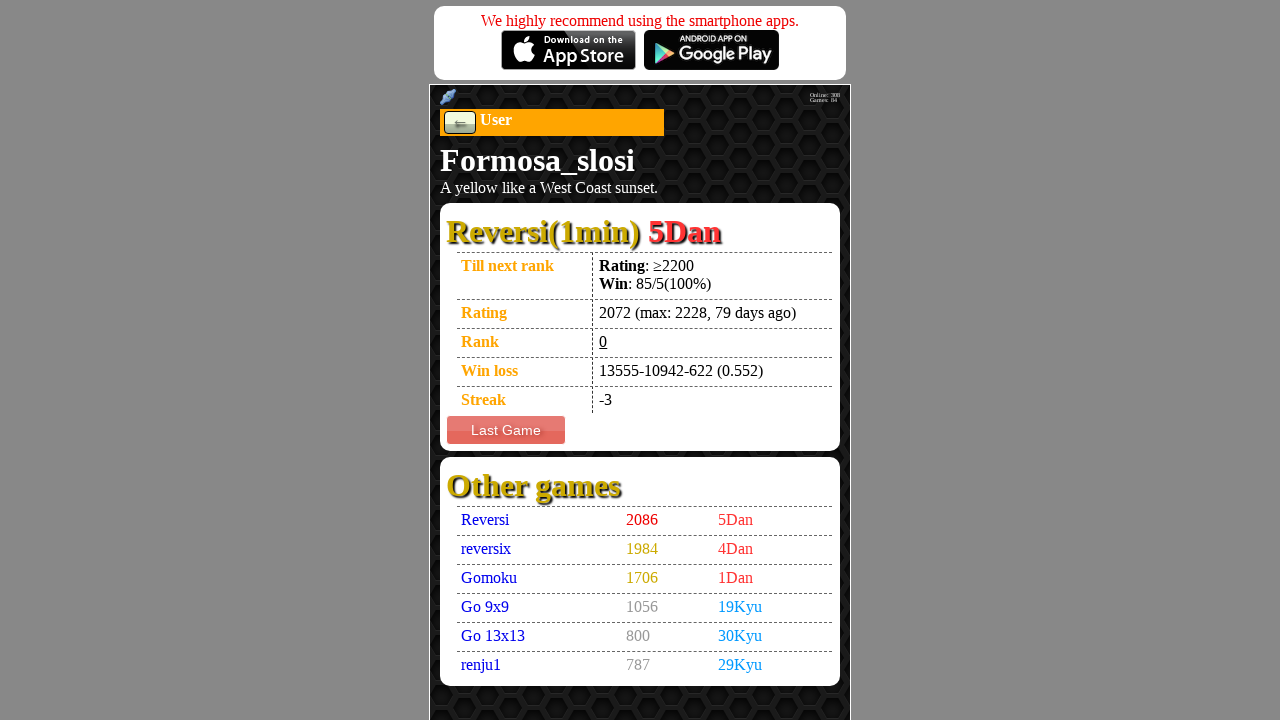

Waited for user record section to load
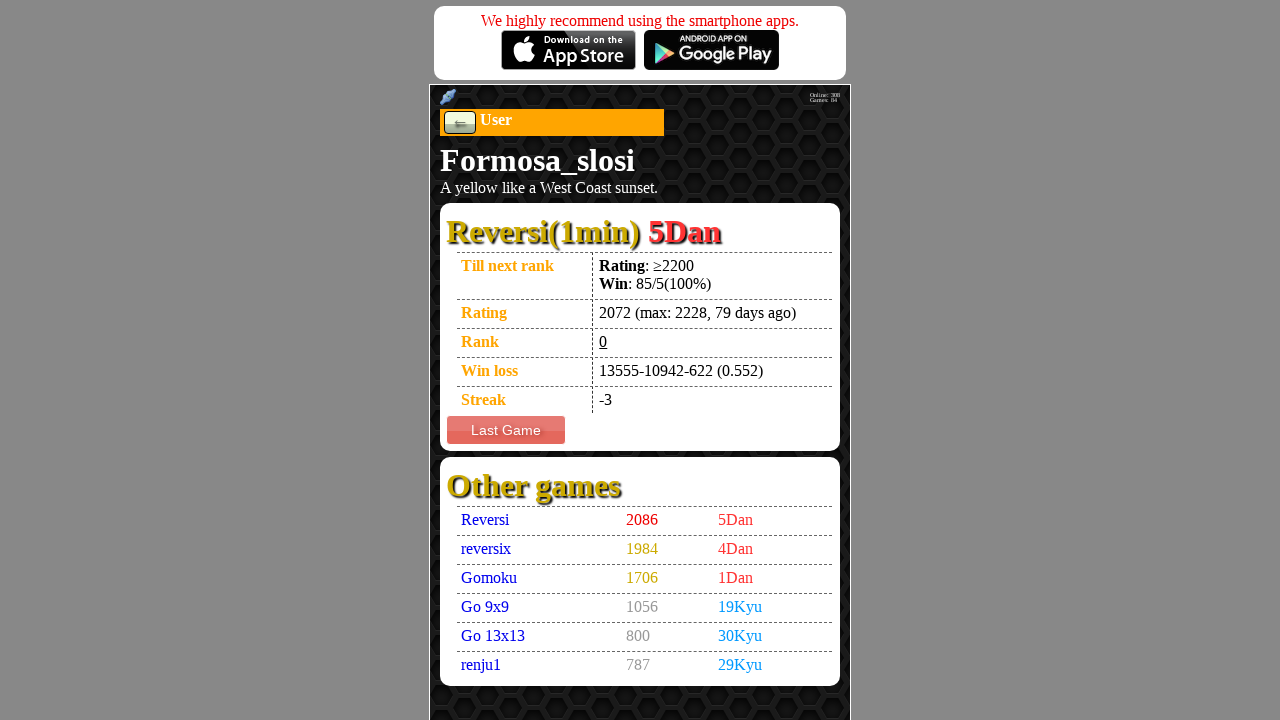

Verified Rating field is present in user record
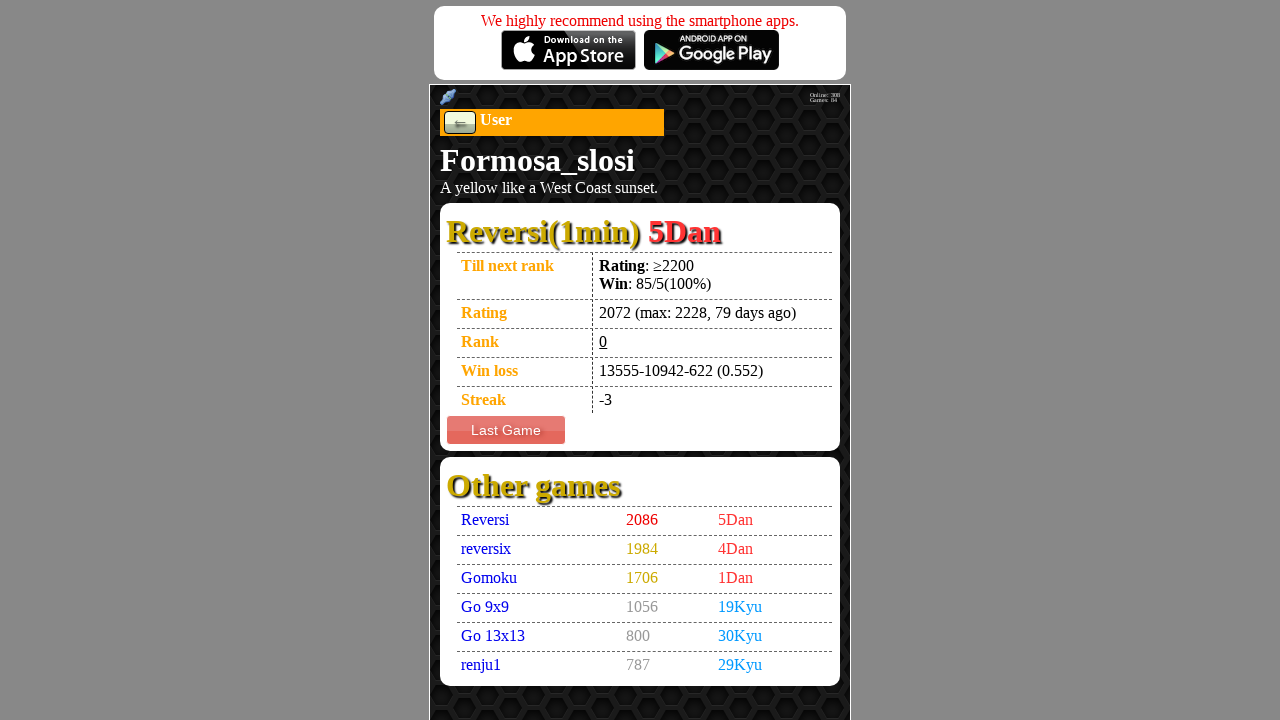

Verified Rank field is present in user record
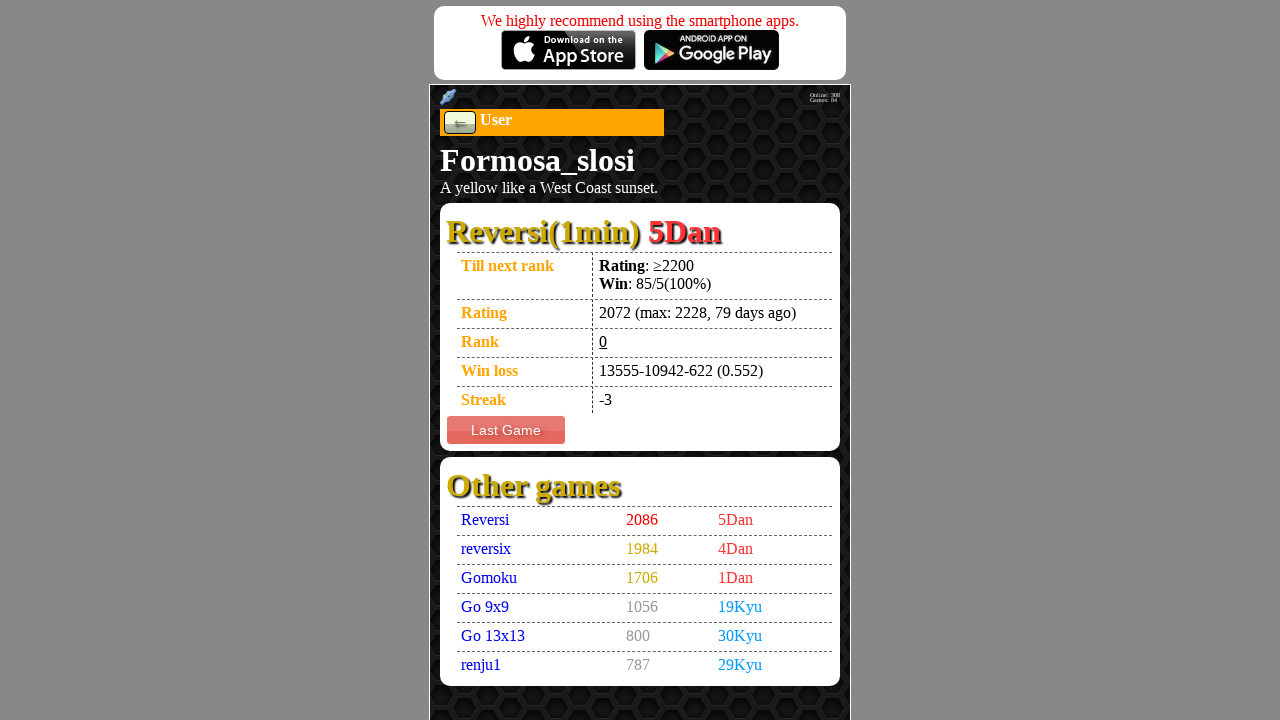

Verified Win/Loss field is present in user record
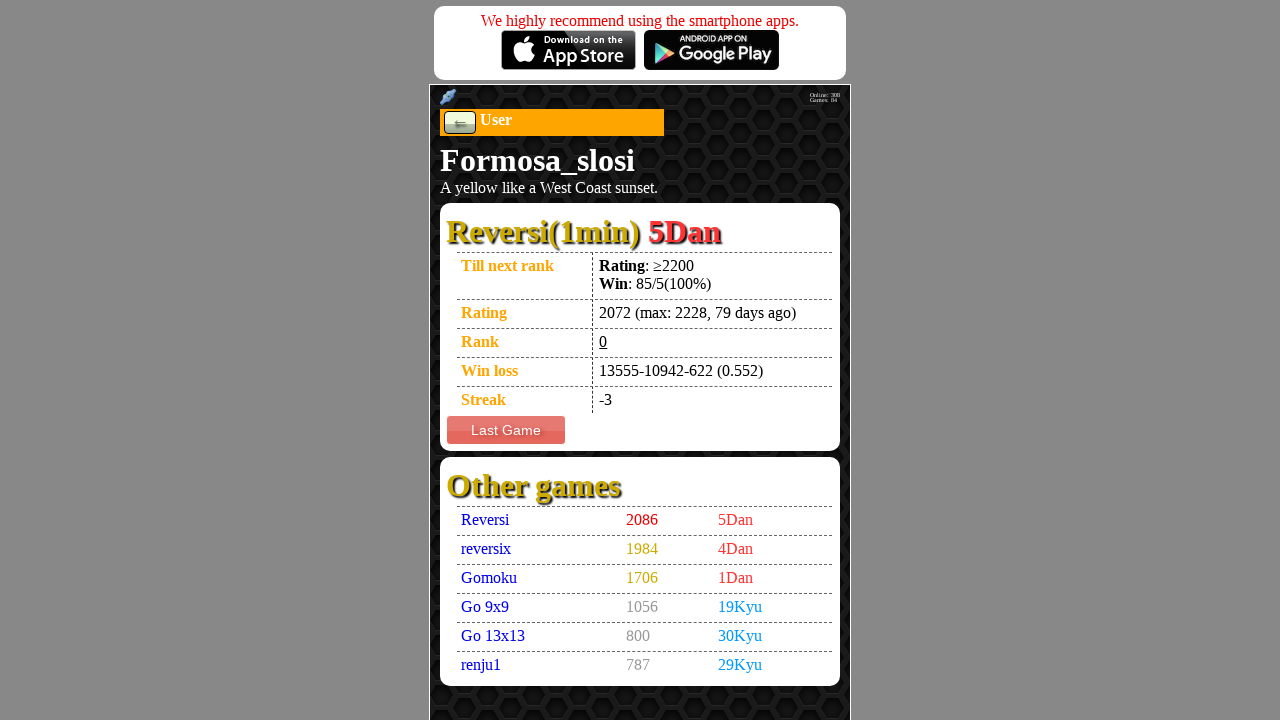

Verified Streak field is present in user record
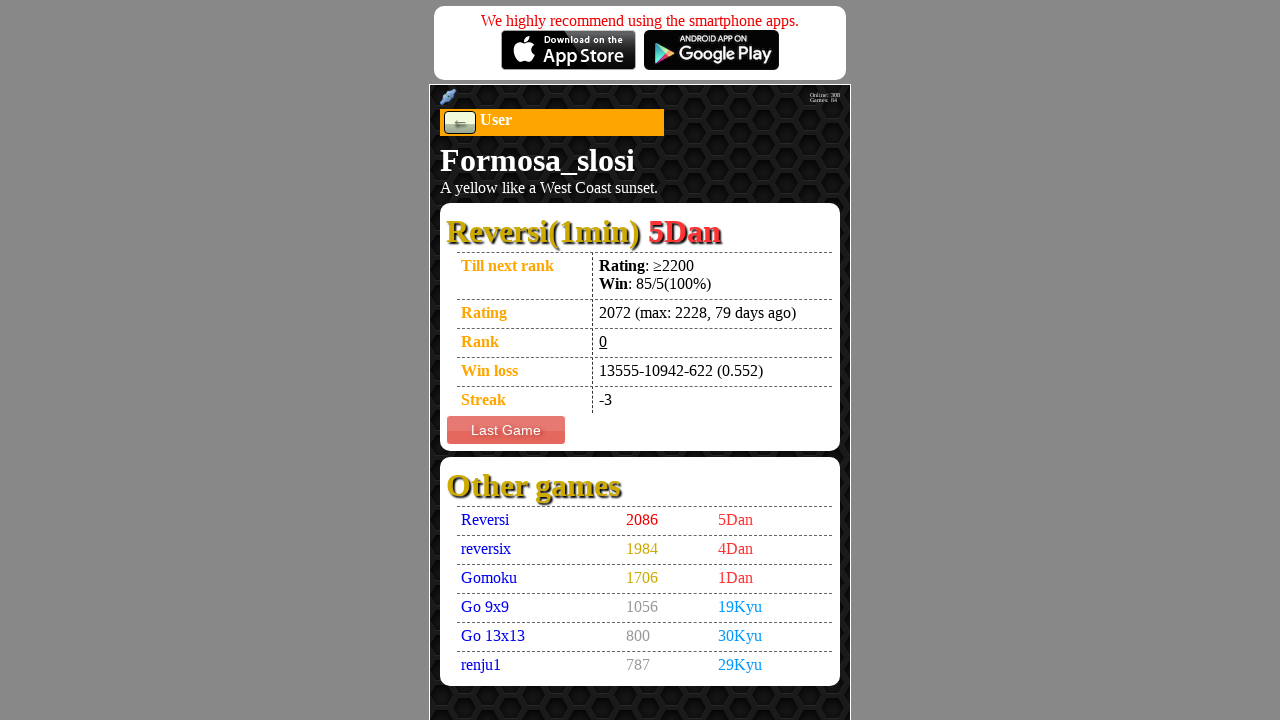

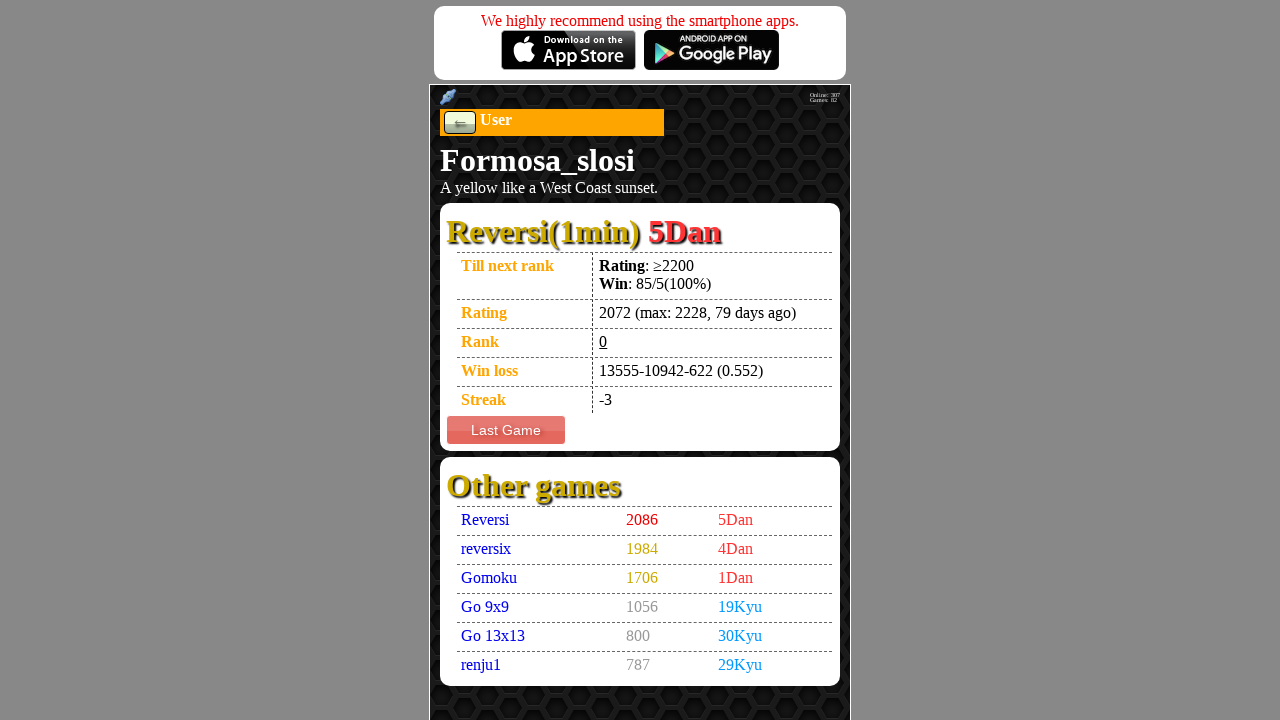